Tests radio button functionality by clicking through all sport radio buttons on the page

Starting URL: https://practice.cydeo.com/radio_buttons

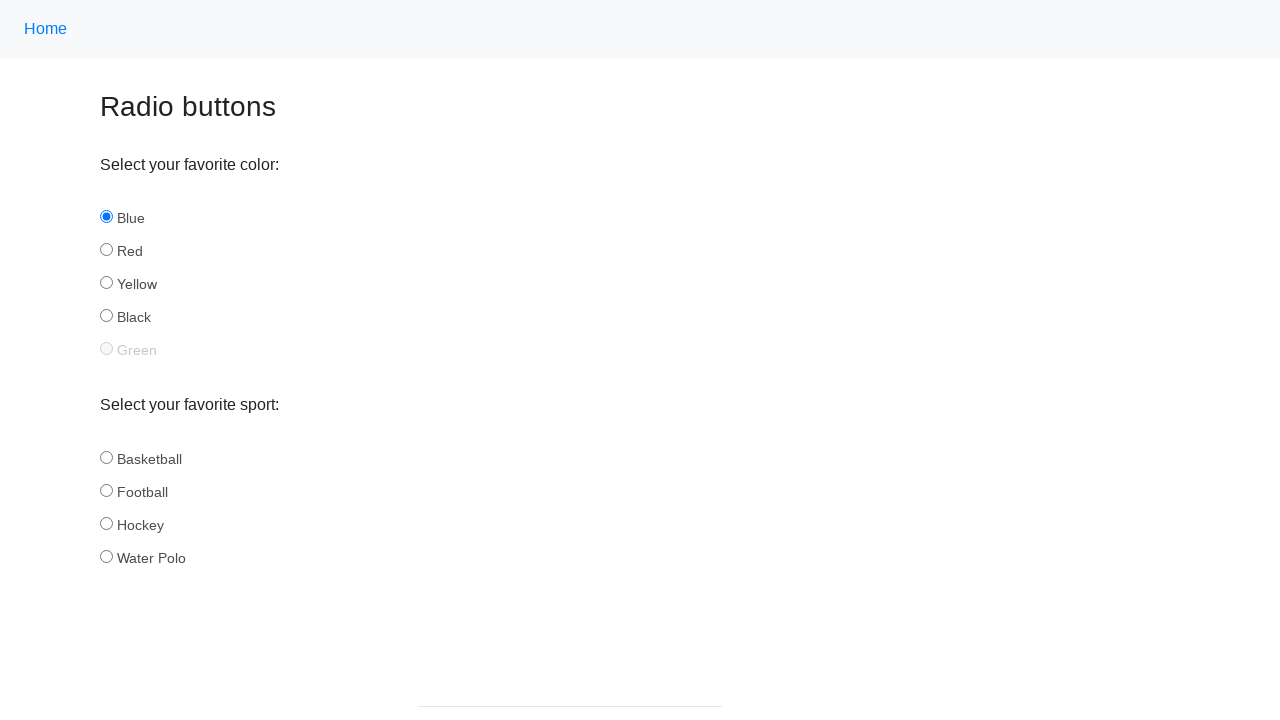

Navigated to radio buttons practice page
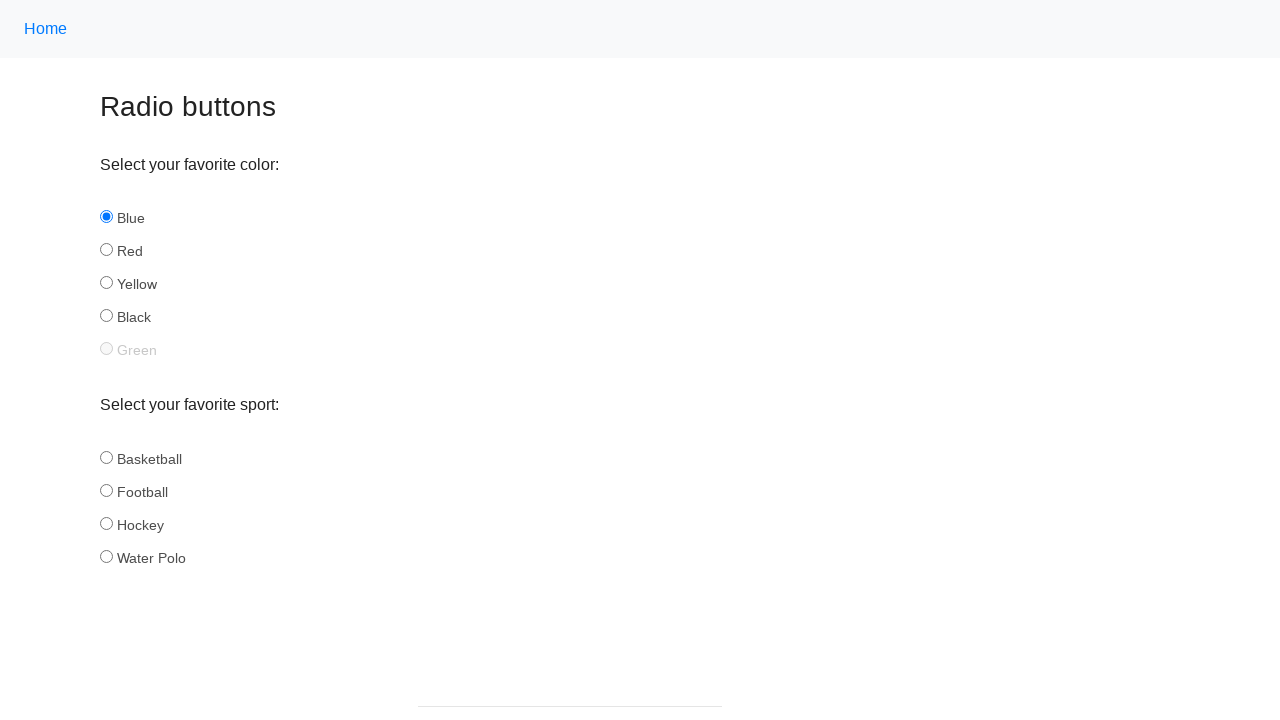

Located all sport radio buttons on the page
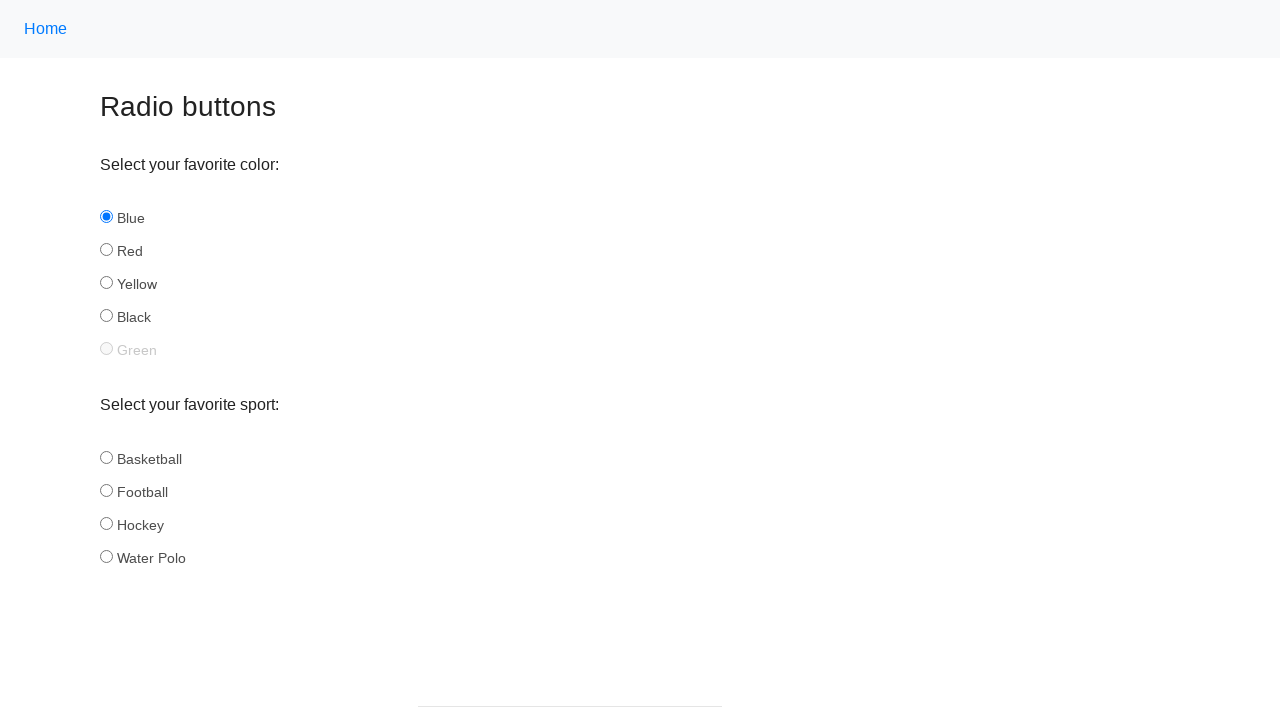

Clicked a sport radio button at (106, 457) on input[name='sport'] >> nth=0
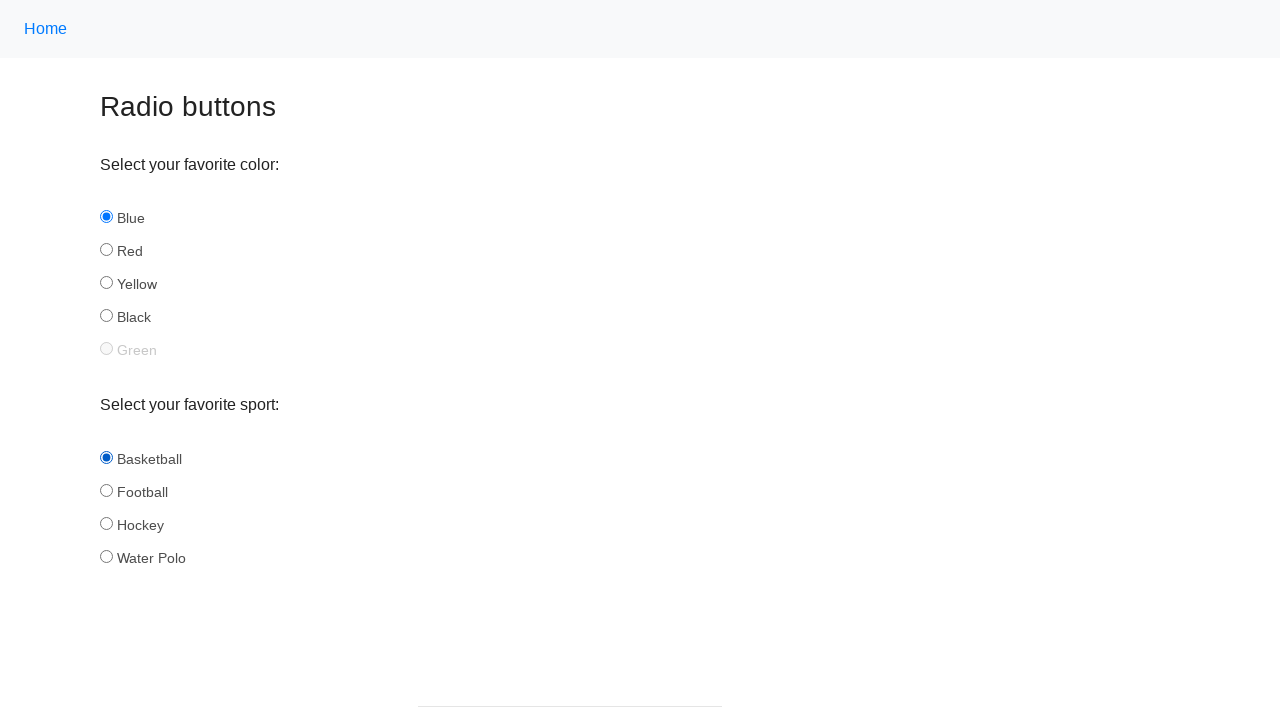

Clicked a sport radio button at (106, 490) on input[name='sport'] >> nth=1
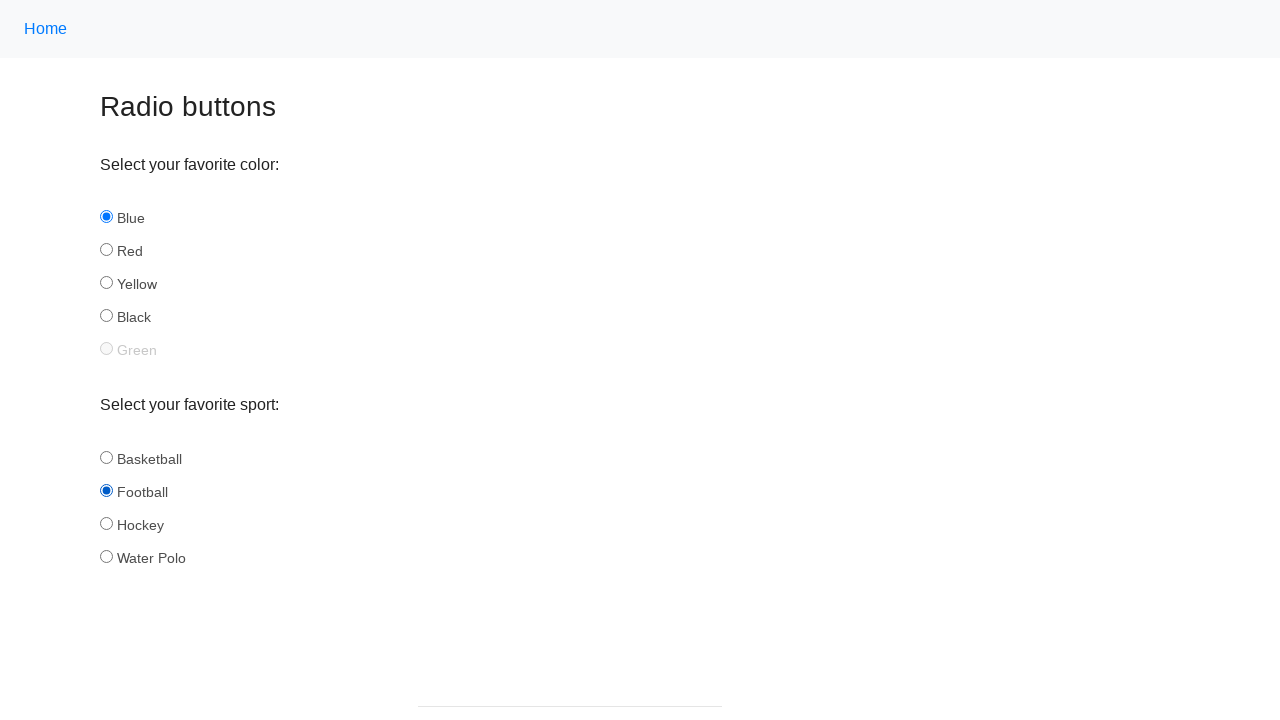

Clicked a sport radio button at (106, 523) on input[name='sport'] >> nth=2
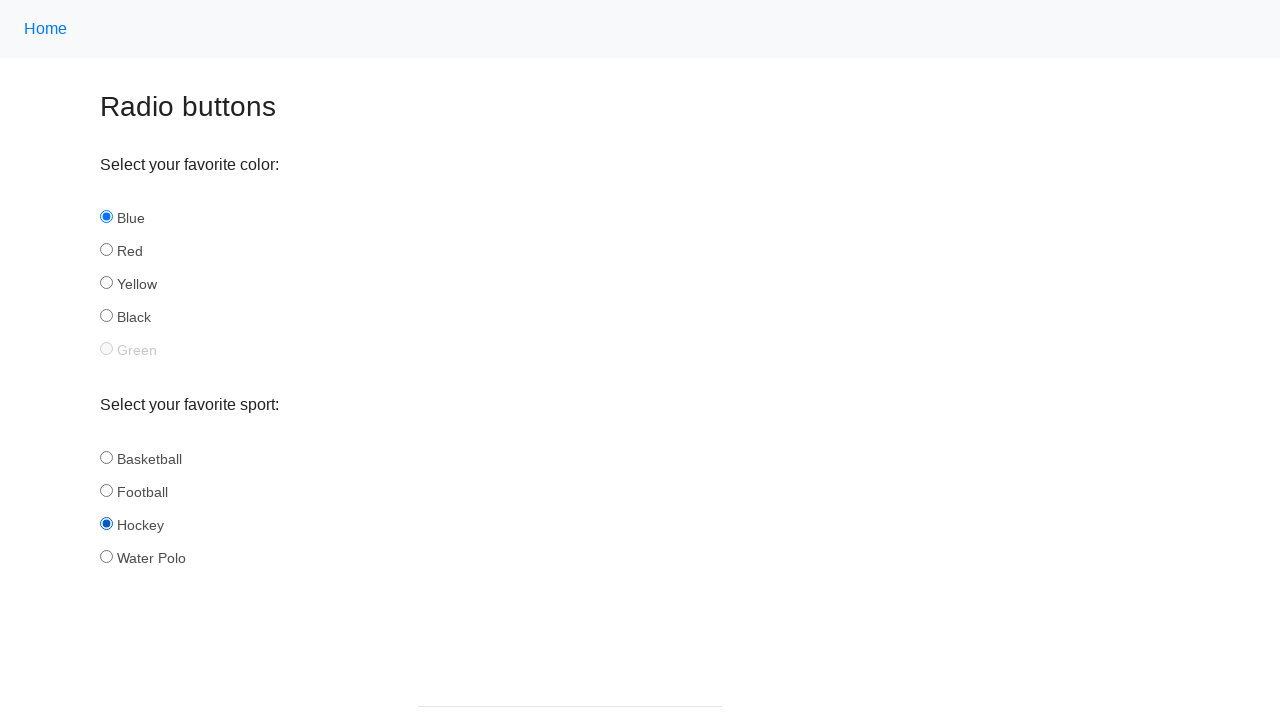

Clicked a sport radio button at (106, 556) on input[name='sport'] >> nth=3
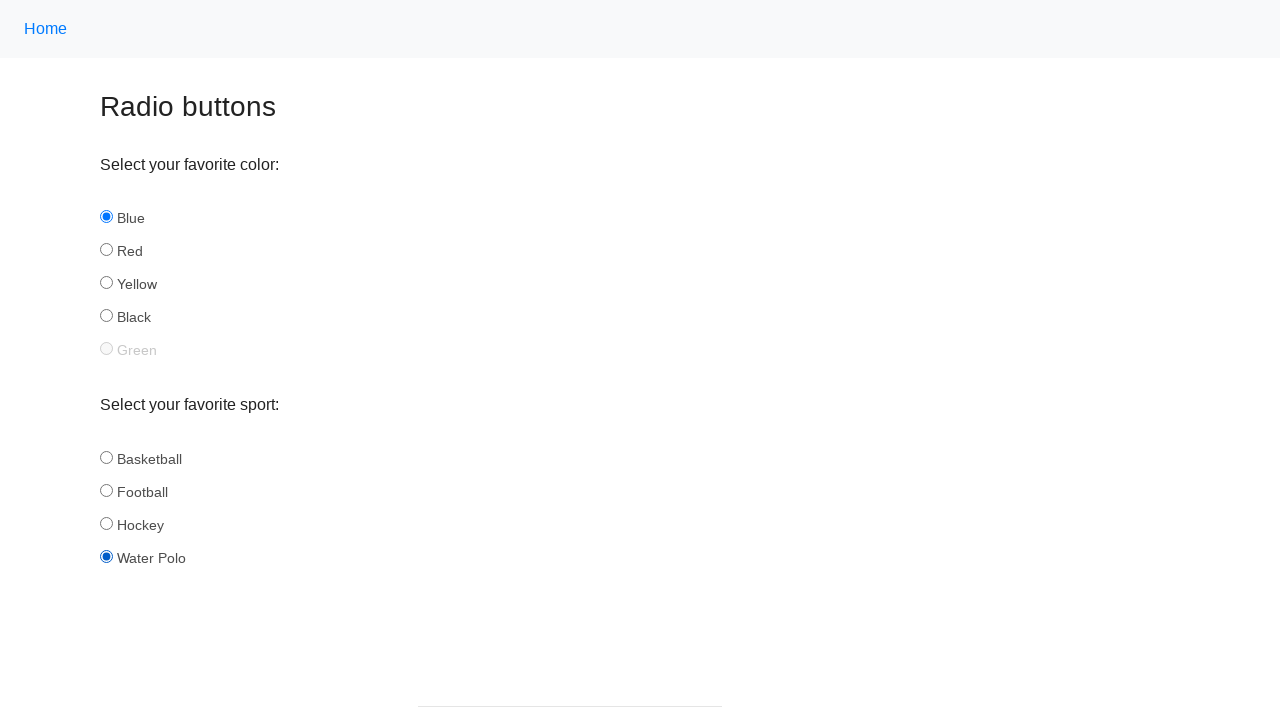

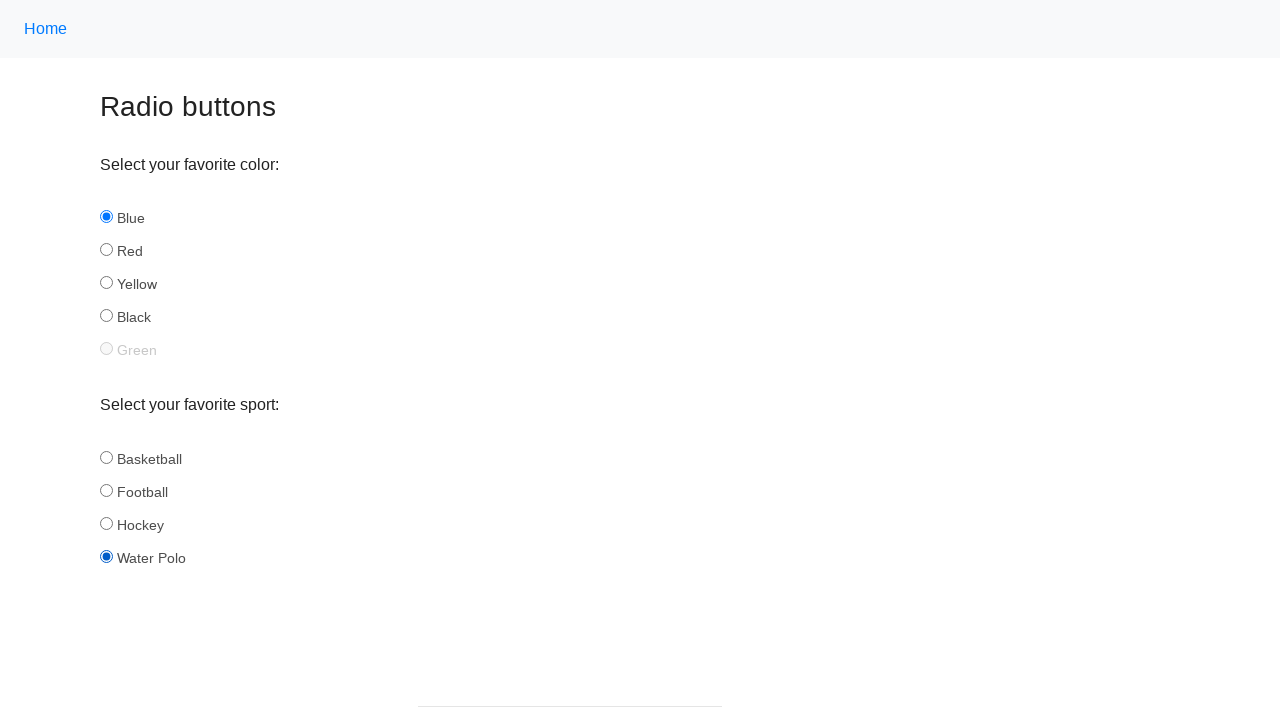